Tests comprehensive form submission with various input types including text, radio, date picker, and file upload

Starting URL: https://demoqa.com/automation-practice-form

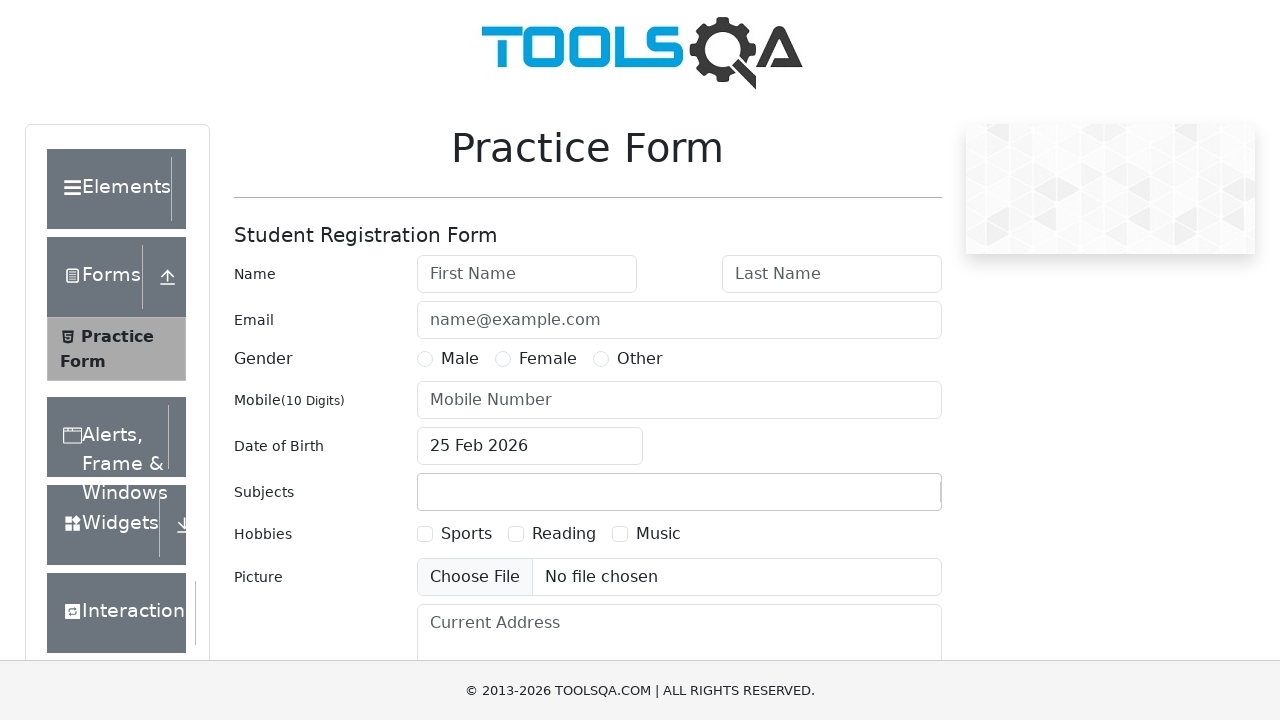

Filled first name field with 'ABC' on #firstName
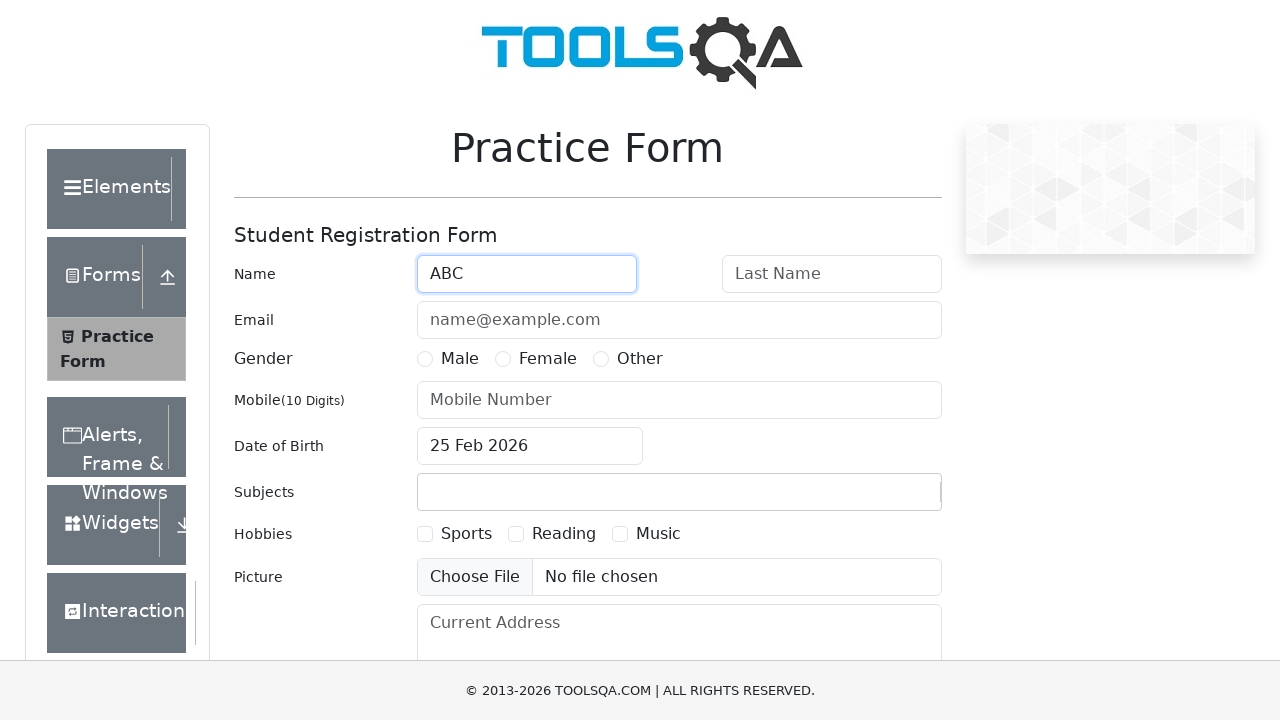

Filled last name field with 'XYZ' on #lastName
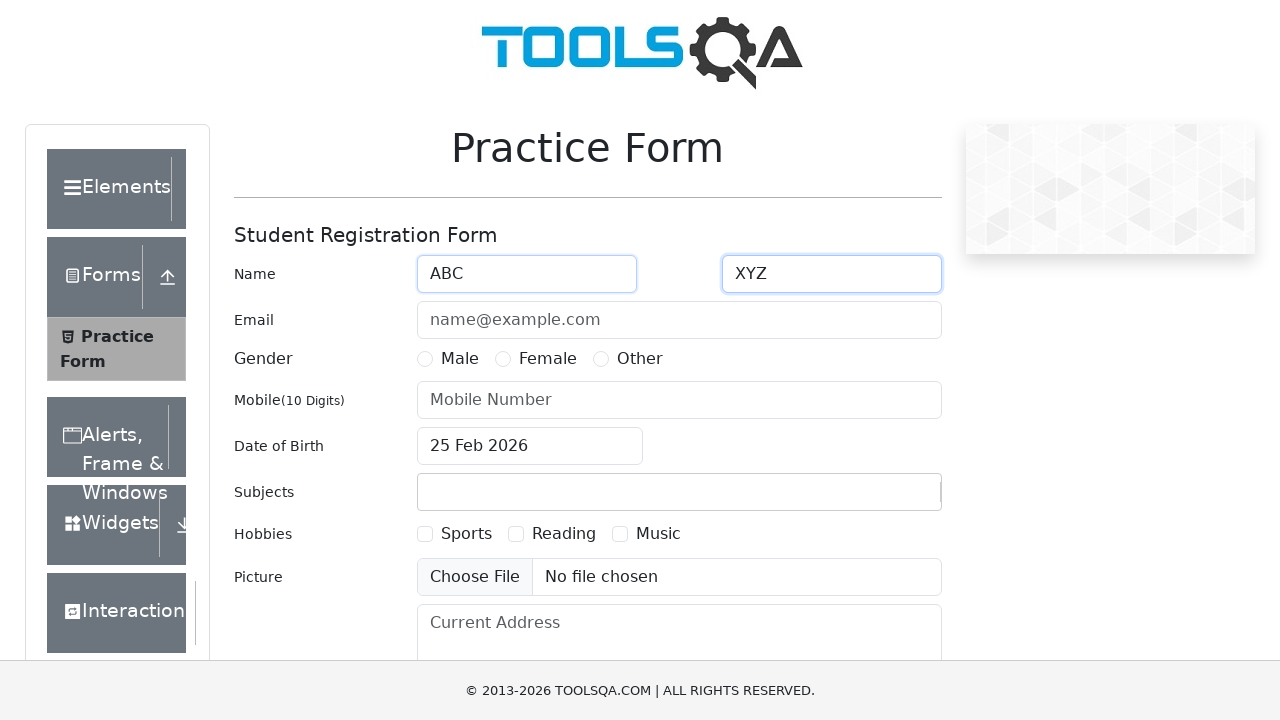

Filled email field with 'abc123@example.com' on #userEmail
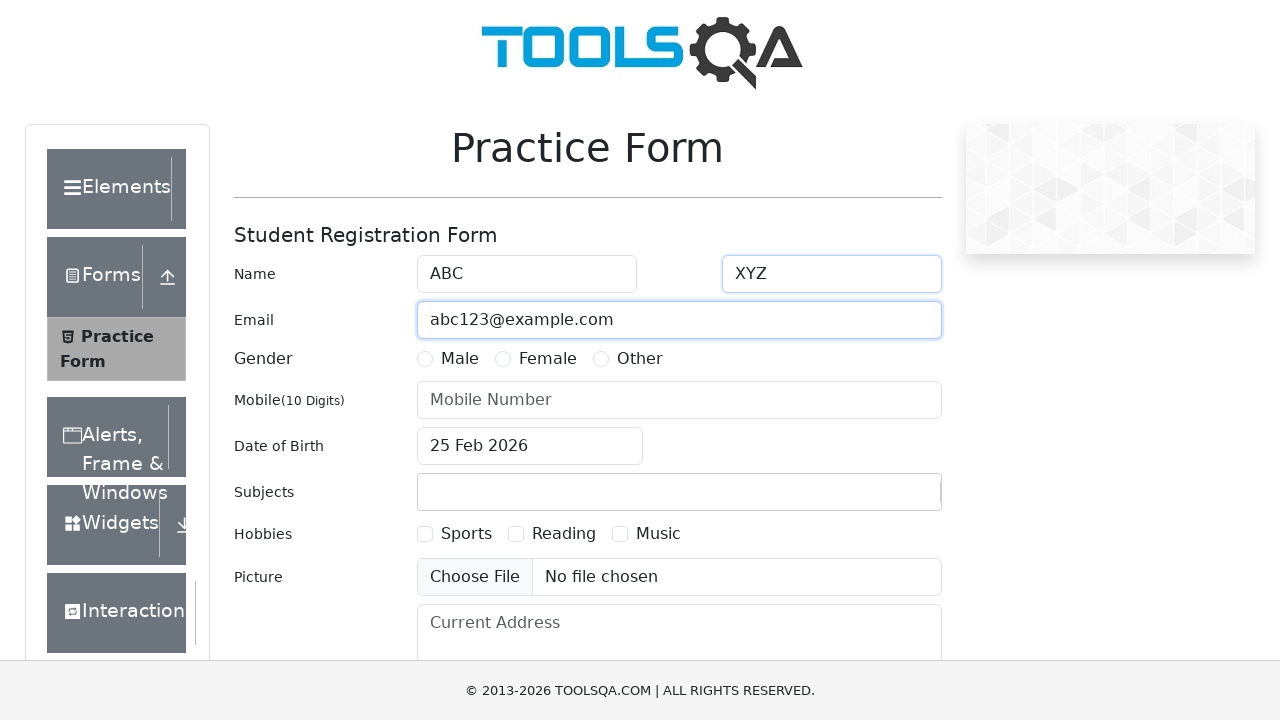

Selected male gender radio button at (460, 359) on label[for='gender-radio-1']
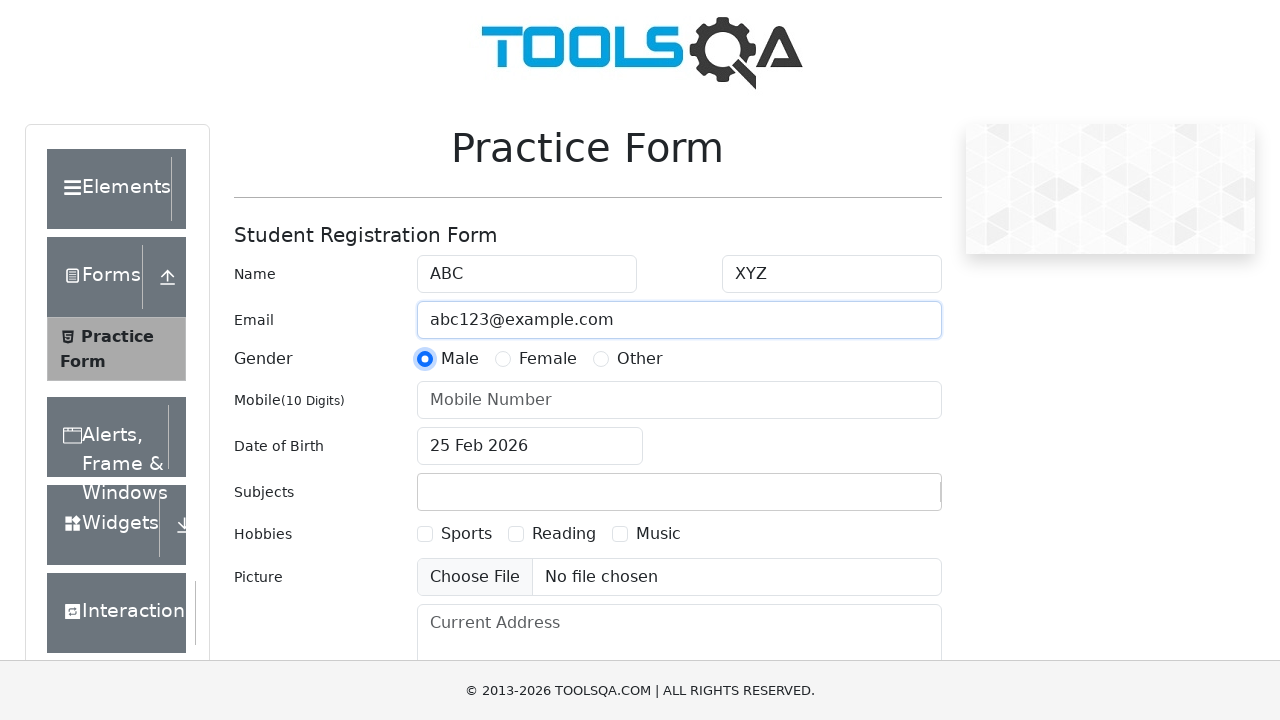

Filled mobile number field with '03123456789' on #userNumber
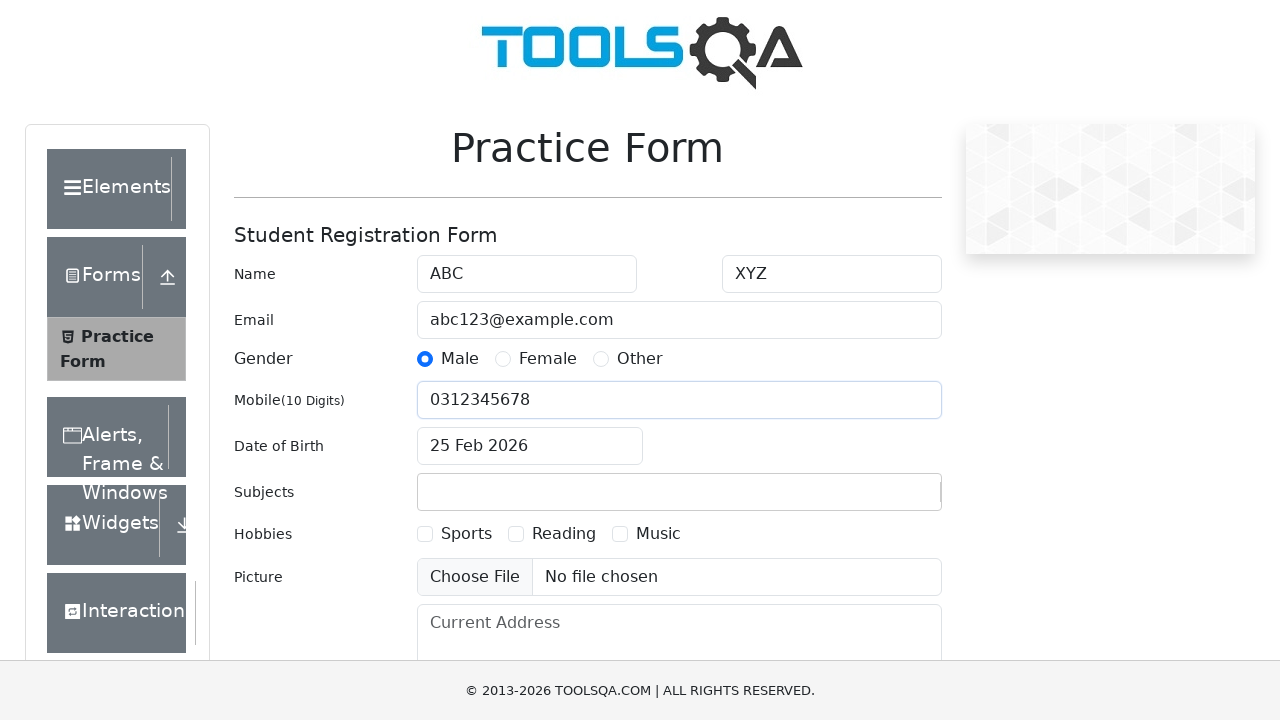

Scrolled to date of birth input field
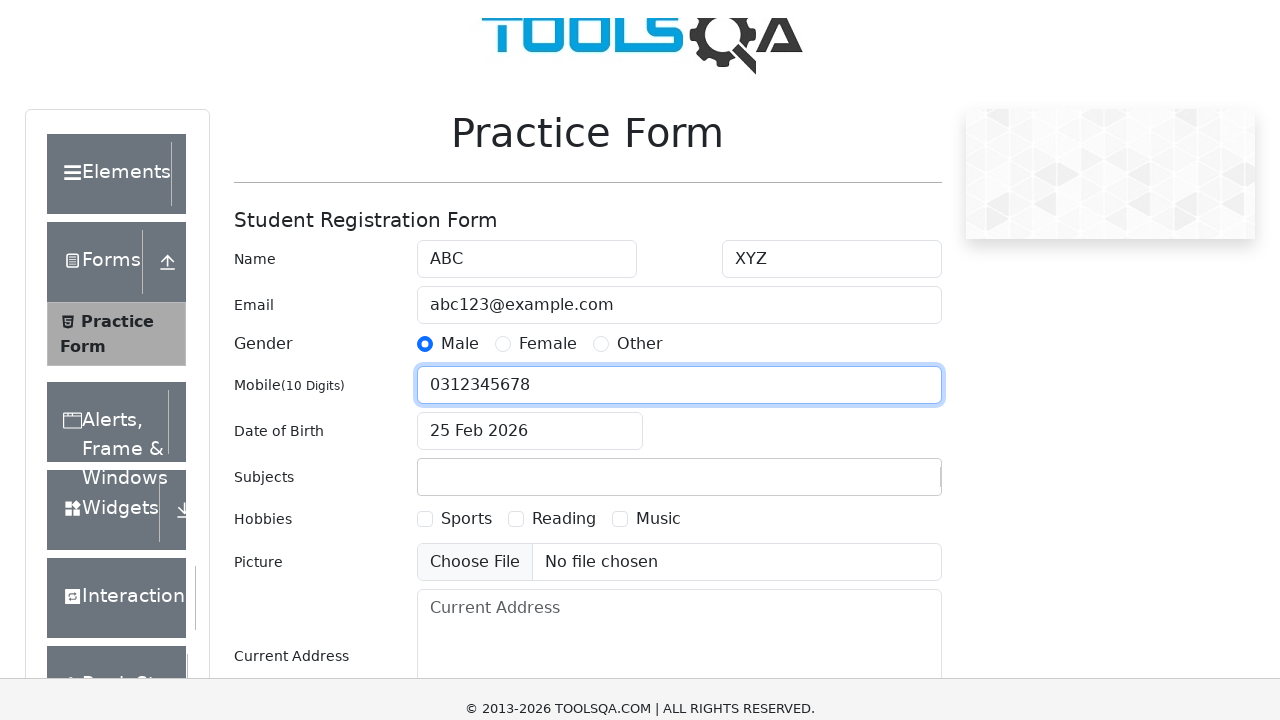

Clicked date of birth input to open date picker at (530, 118) on #dateOfBirthInput
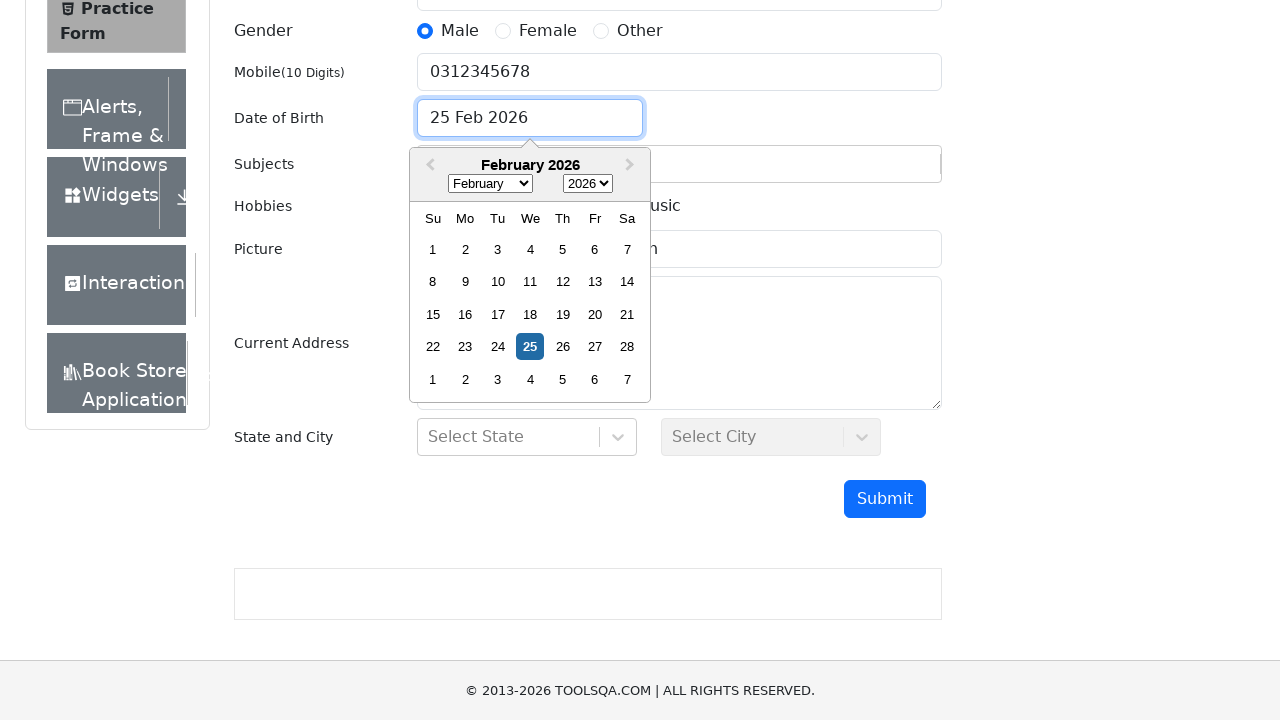

Selected 15th day from date picker at (433, 314) on .react-datepicker__day--015
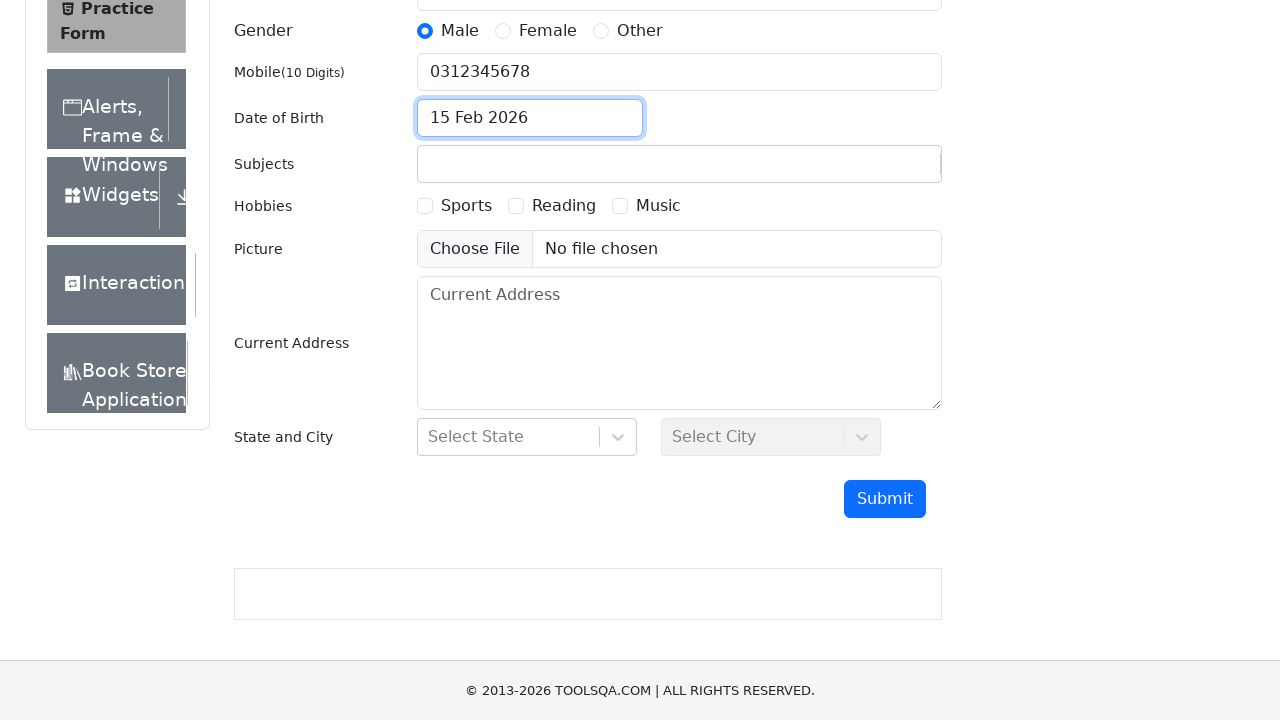

Filled subjects input field with 'Maths' on #subjectsInput
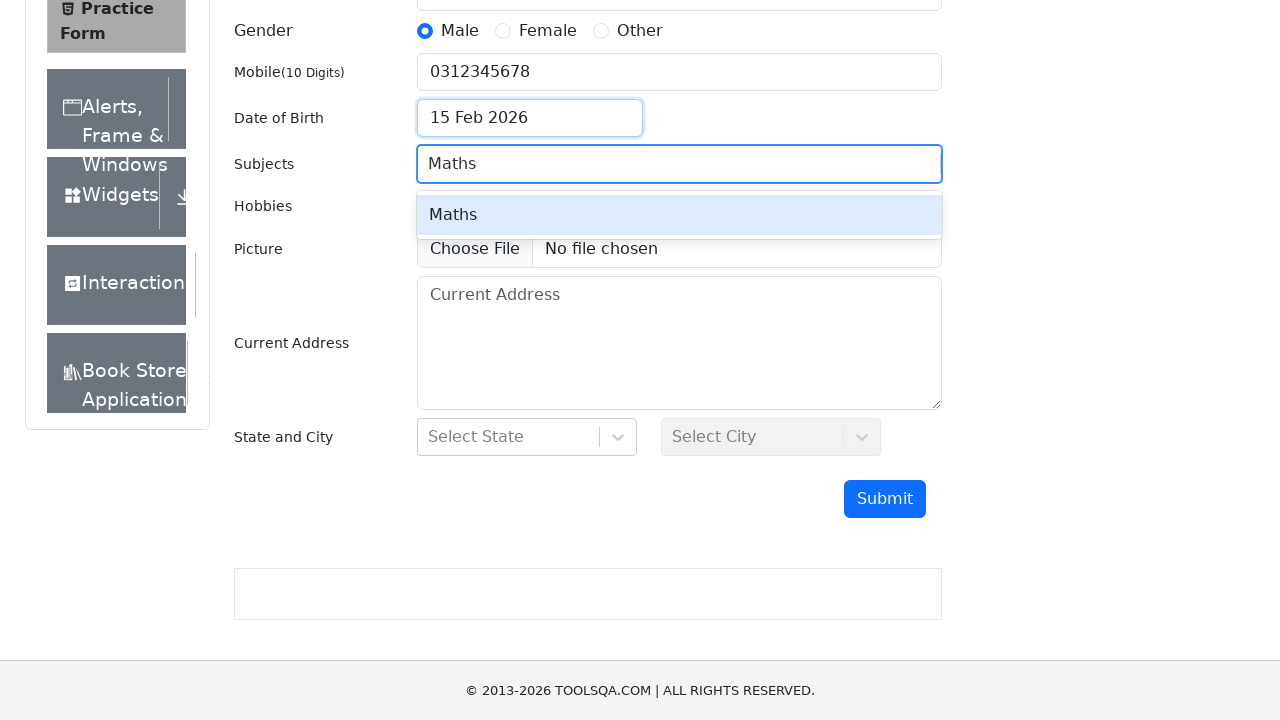

Pressed Enter to add Maths as a subject on #subjectsInput
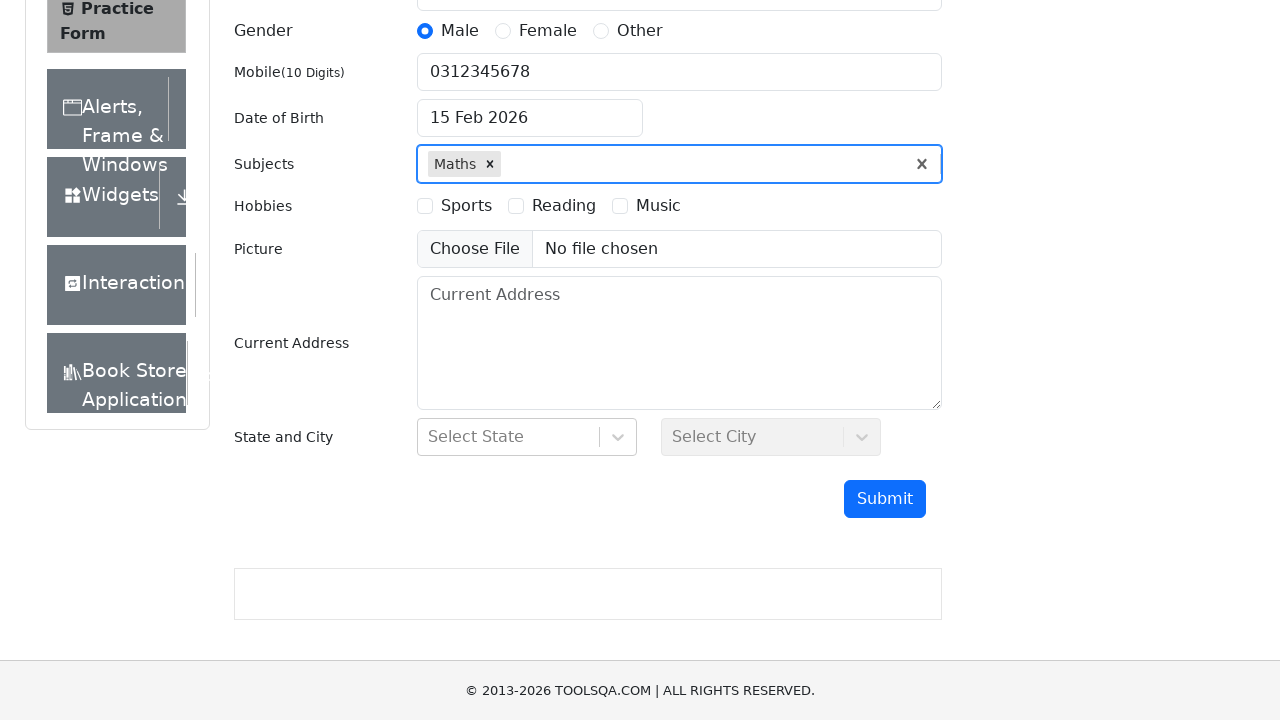

Selected first hobby checkbox at (466, 206) on label[for='hobbies-checkbox-1']
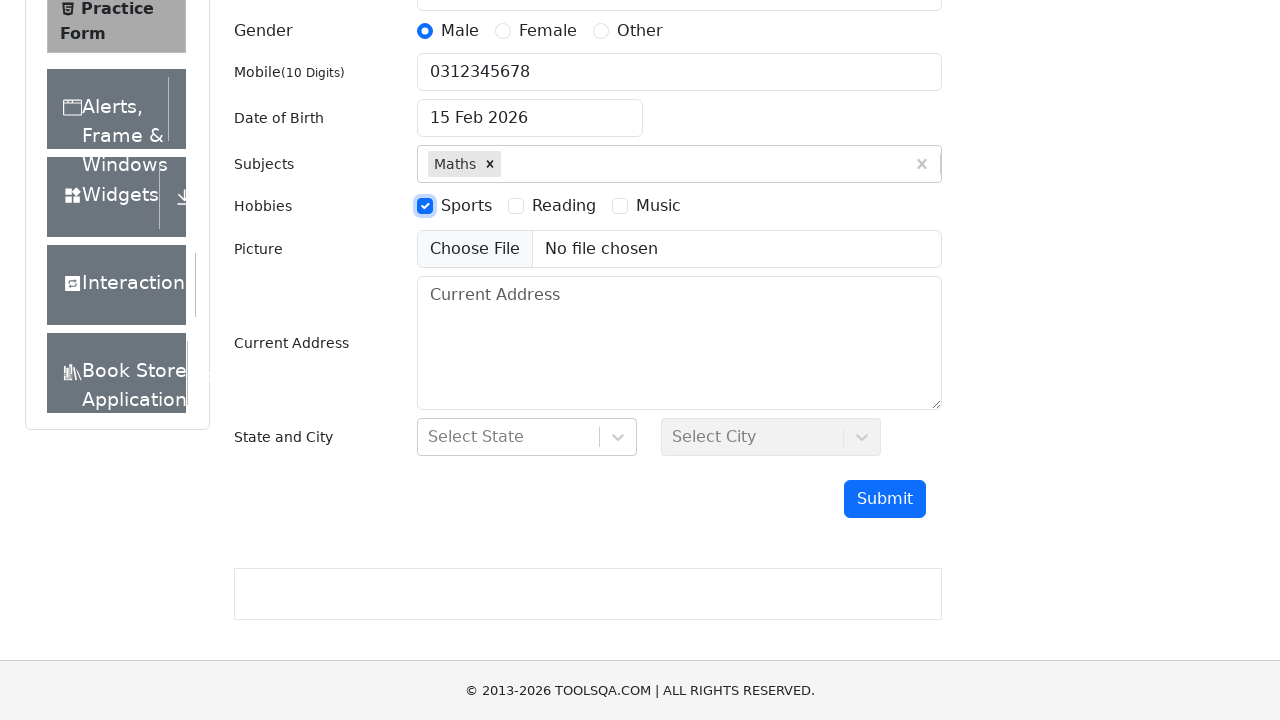

Uploaded temporary file to picture field
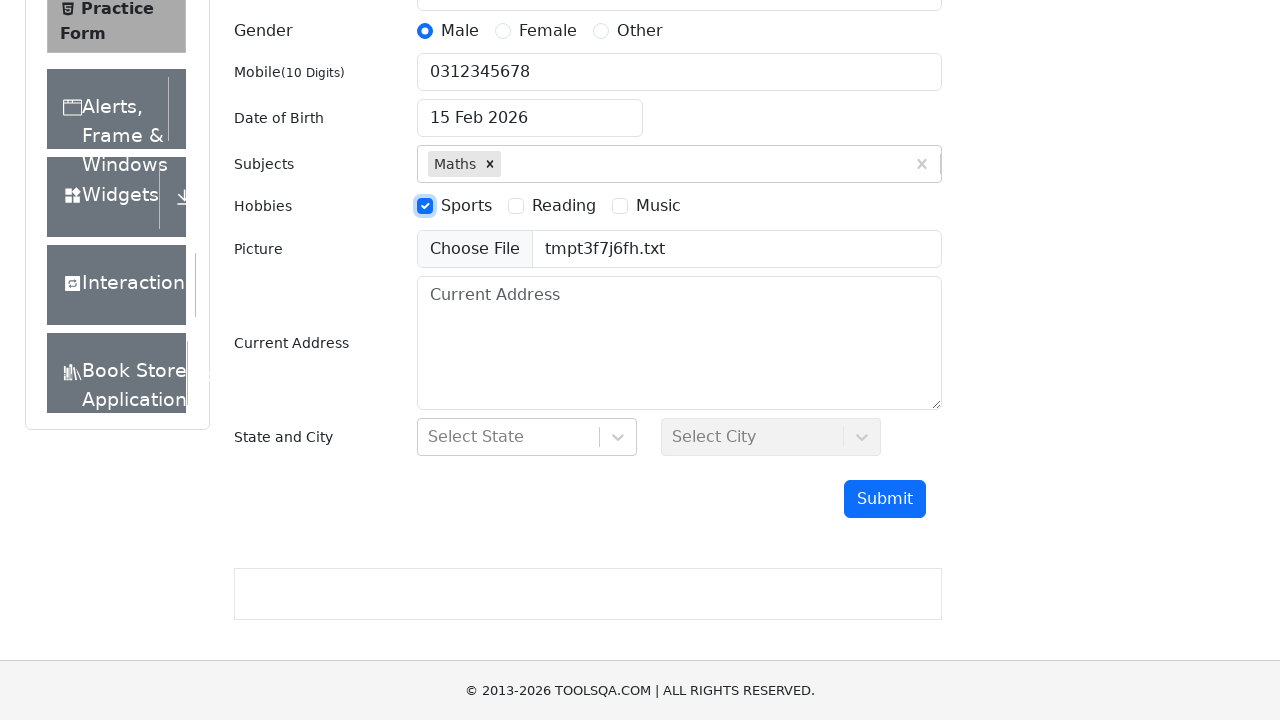

Filled address field with 'Tokyo, Japan' on #currentAddress
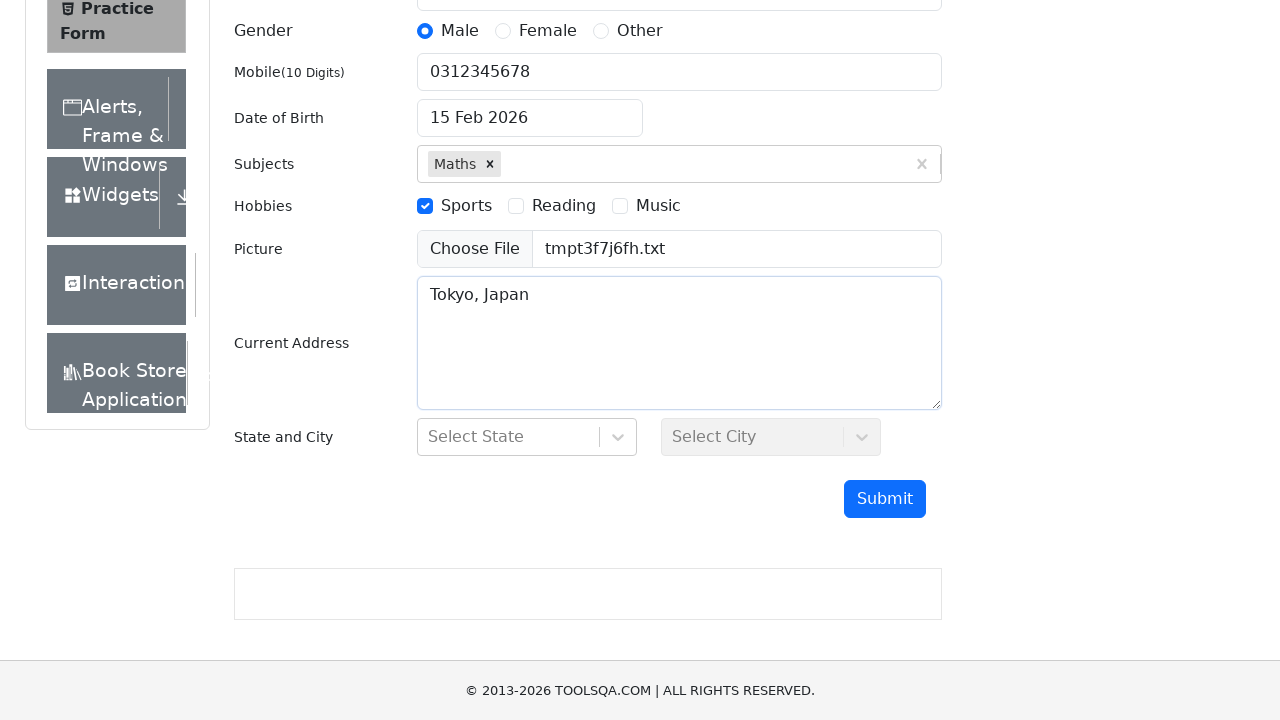

Clicked submit button to submit the form at (885, 499) on #submit
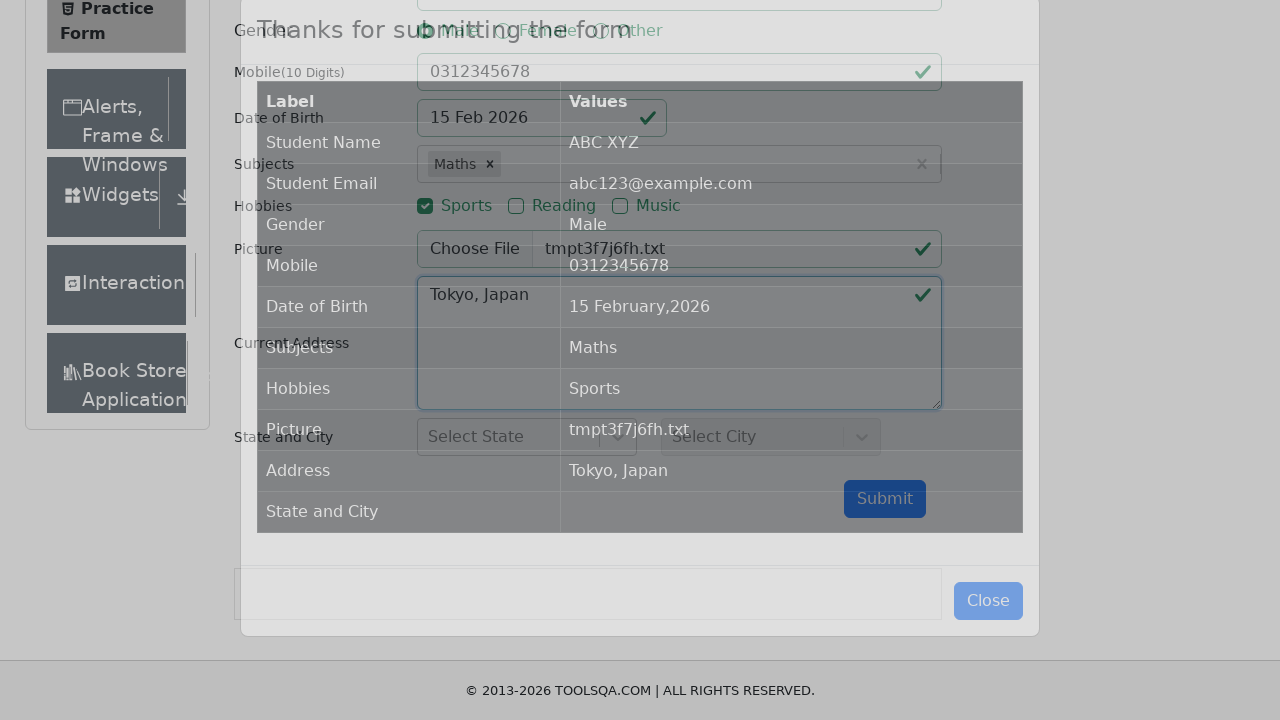

Form submission modal appeared
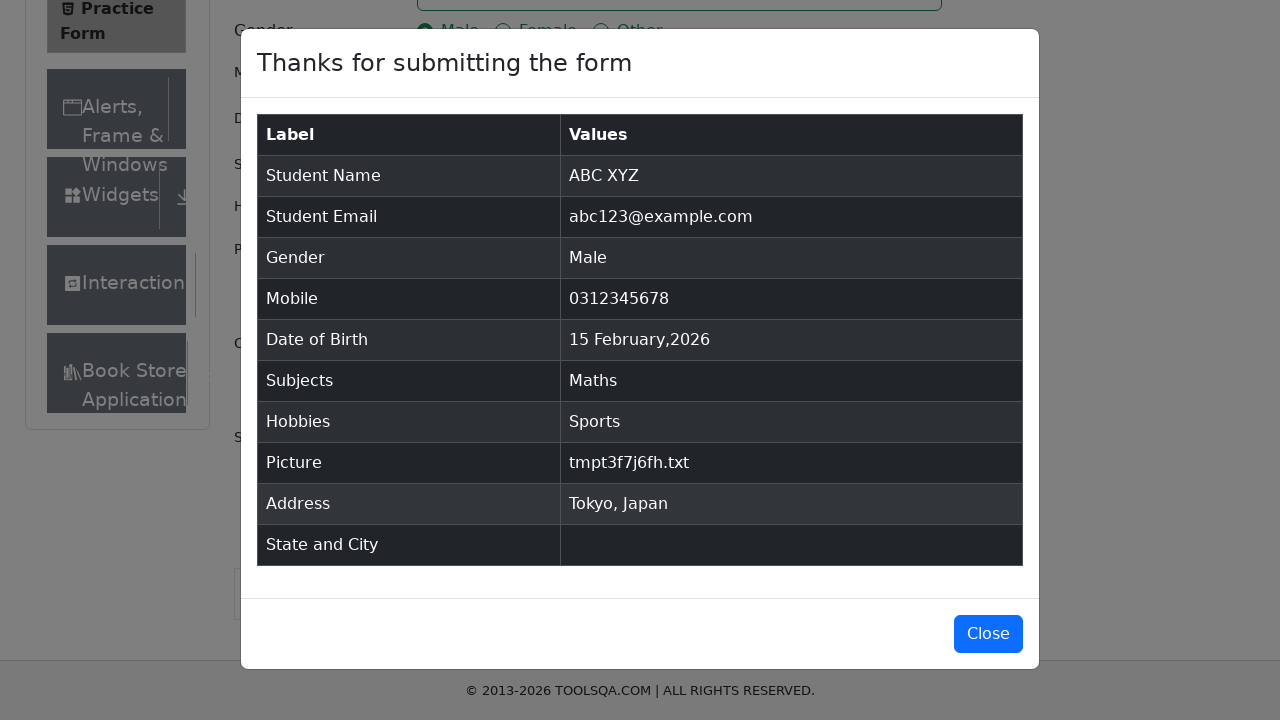

Closed form submission confirmation modal at (988, 634) on #closeLargeModal
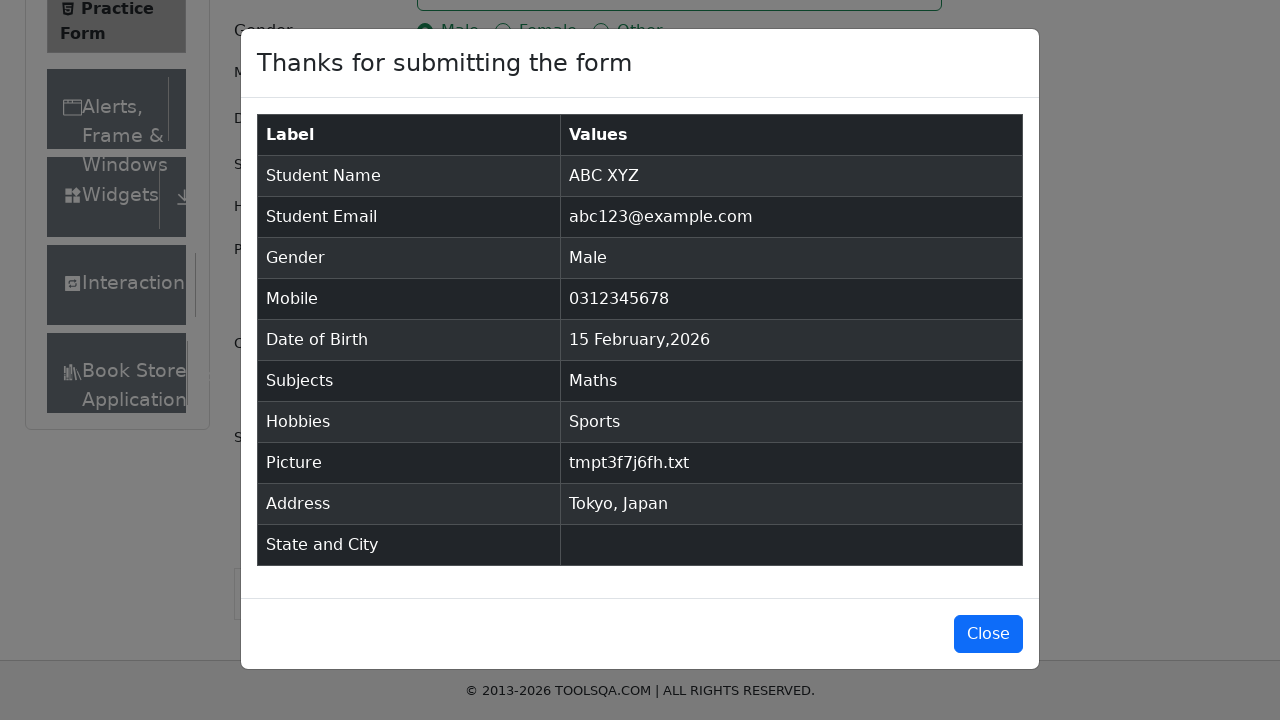

Cleaned up temporary file
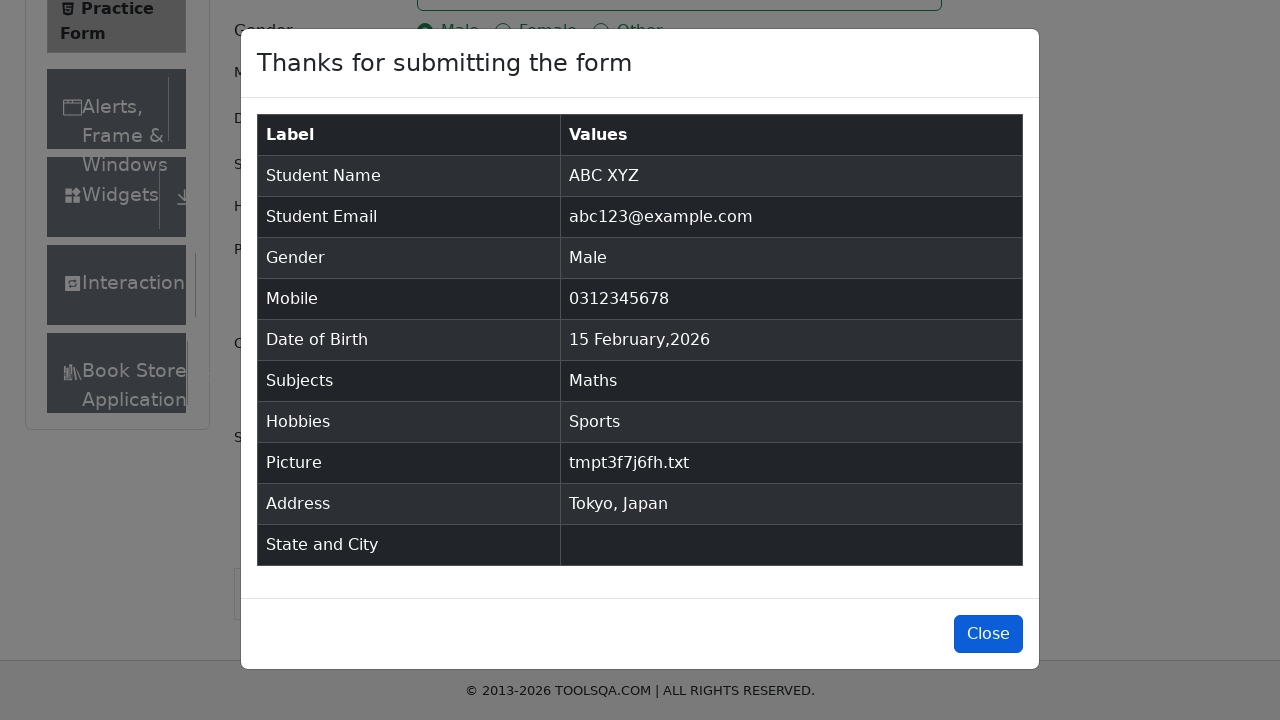

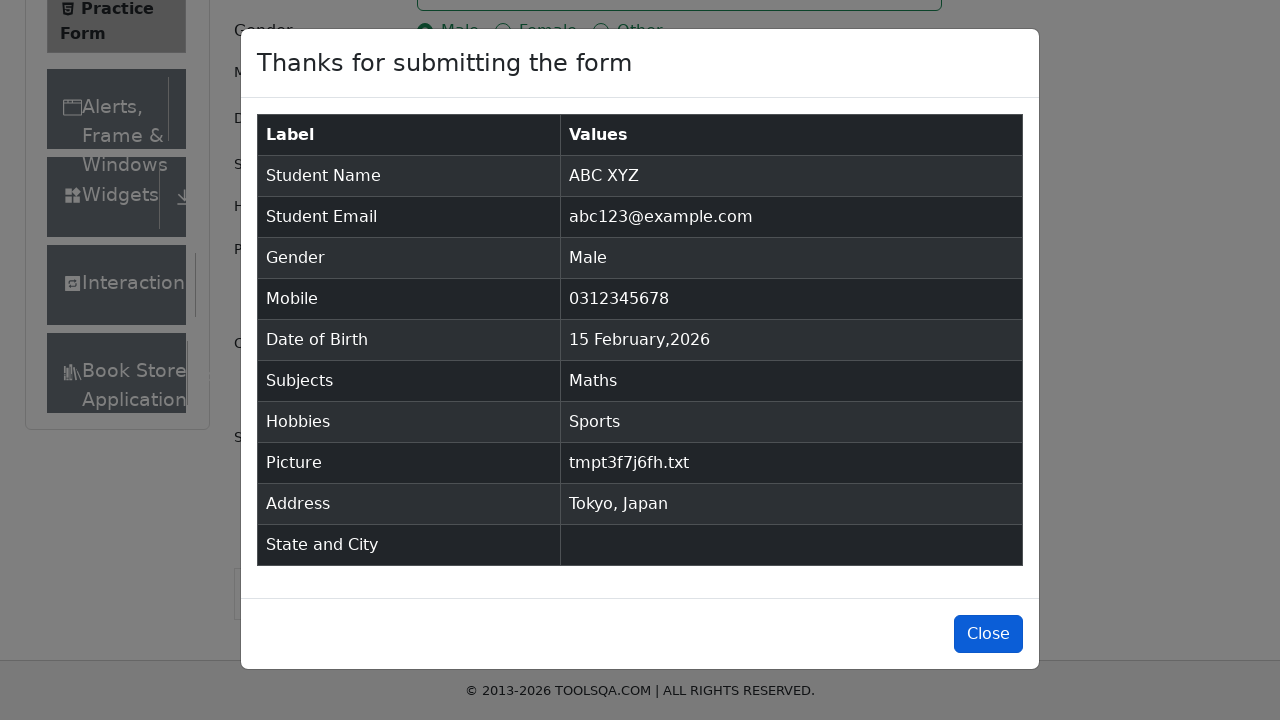